Tests XPath sibling and parent traversal by locating button elements in the header using following-sibling and parent axis selectors, then retrieving their text content.

Starting URL: https://rahulshettyacademy.com/AutomationPractice/

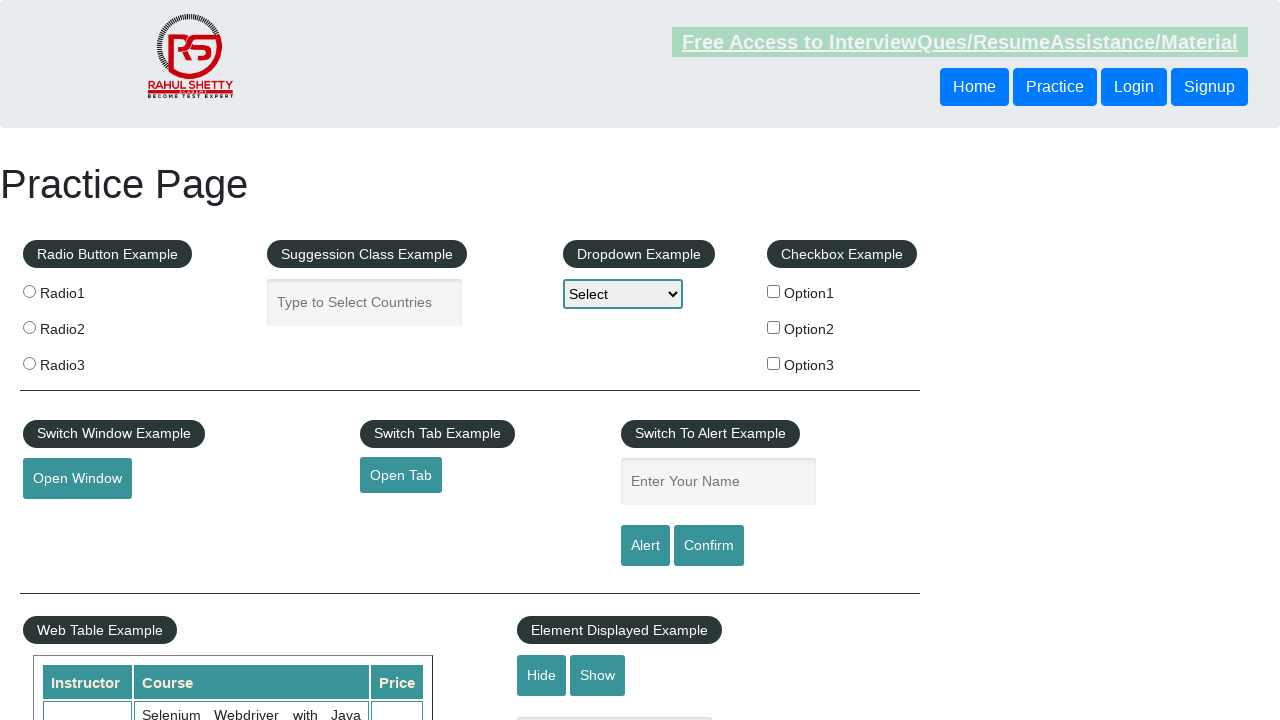

Located and retrieved text from button using following-sibling XPath traversal
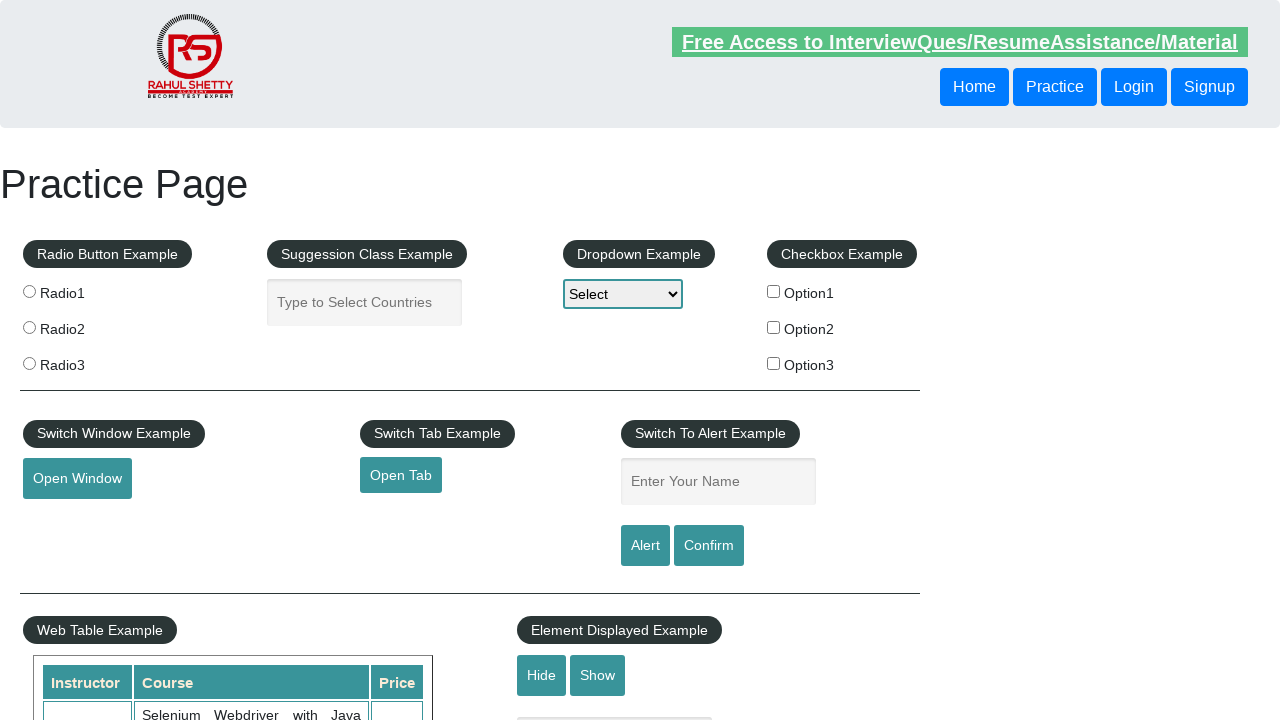

Located and retrieved text from button using parent axis XPath traversal
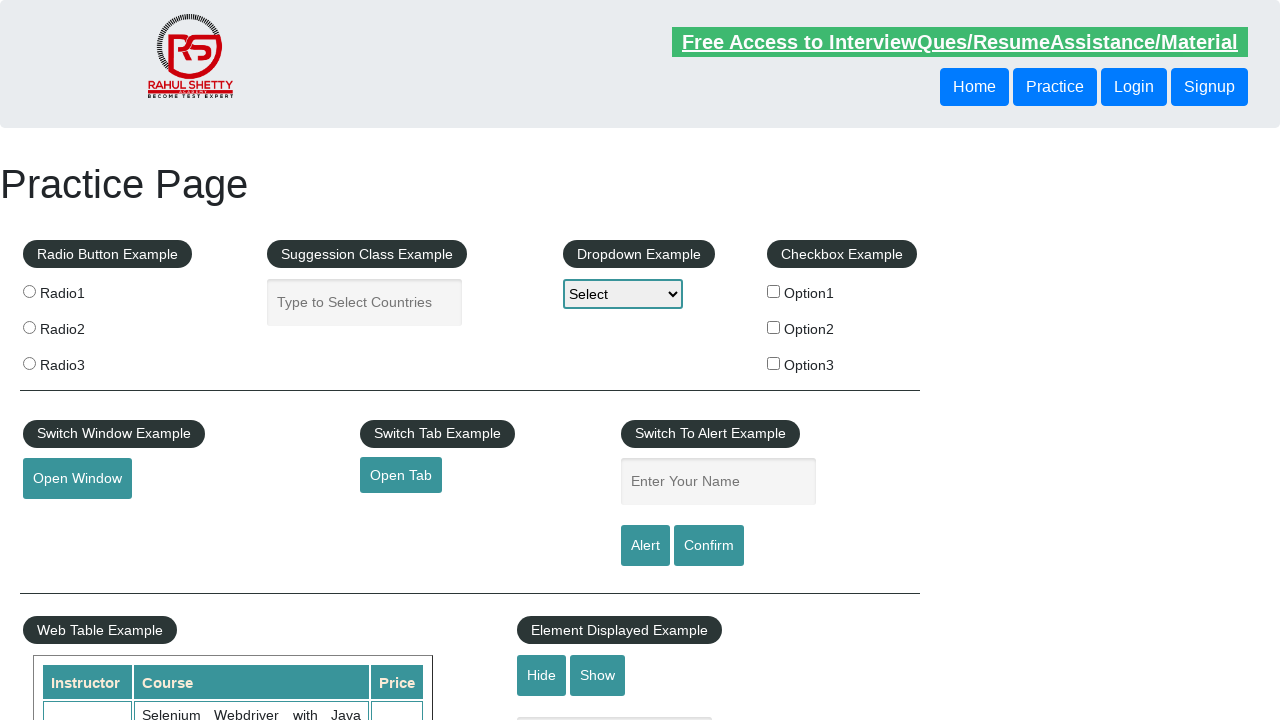

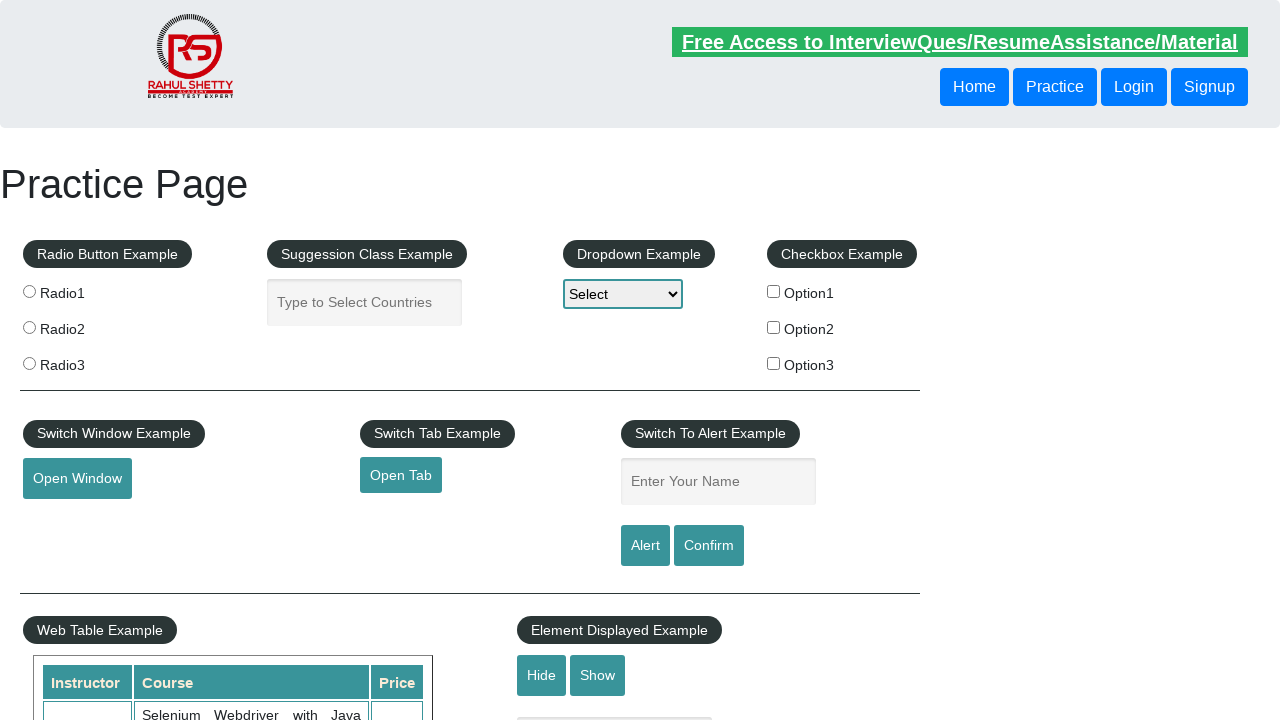